Tests submitting a URL for speed testing and then navigating to a specific test result overview page in a new tab

Starting URL: https://www.debugbear.com/test/website-speed

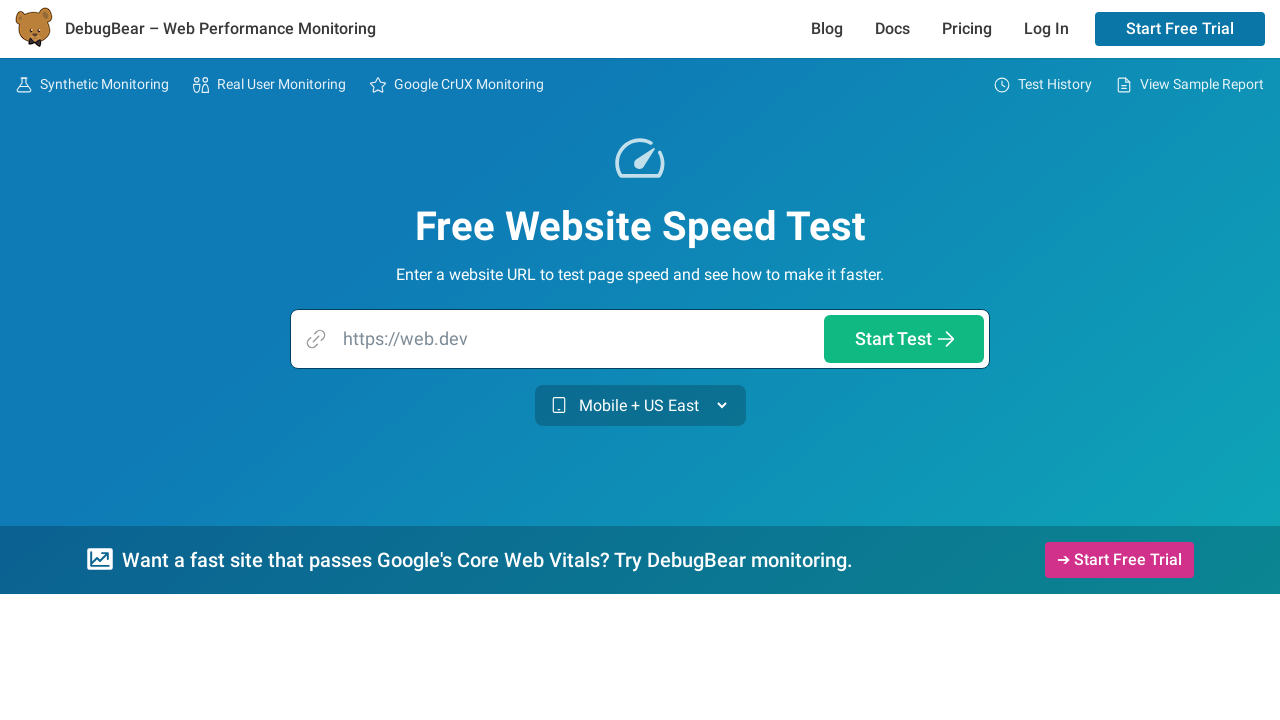

Cleared the URL input field on input[name='url']
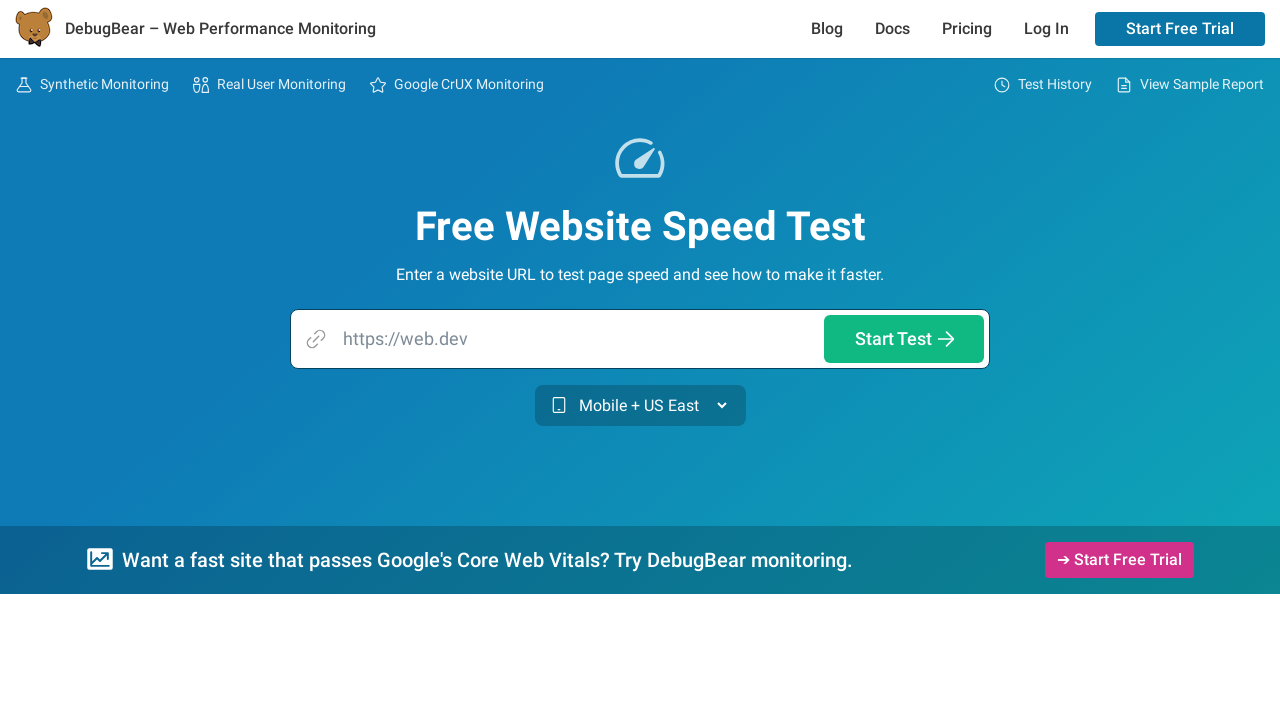

Entered website URL 'https://es.idoven.ai/' in the input field on input[name='url']
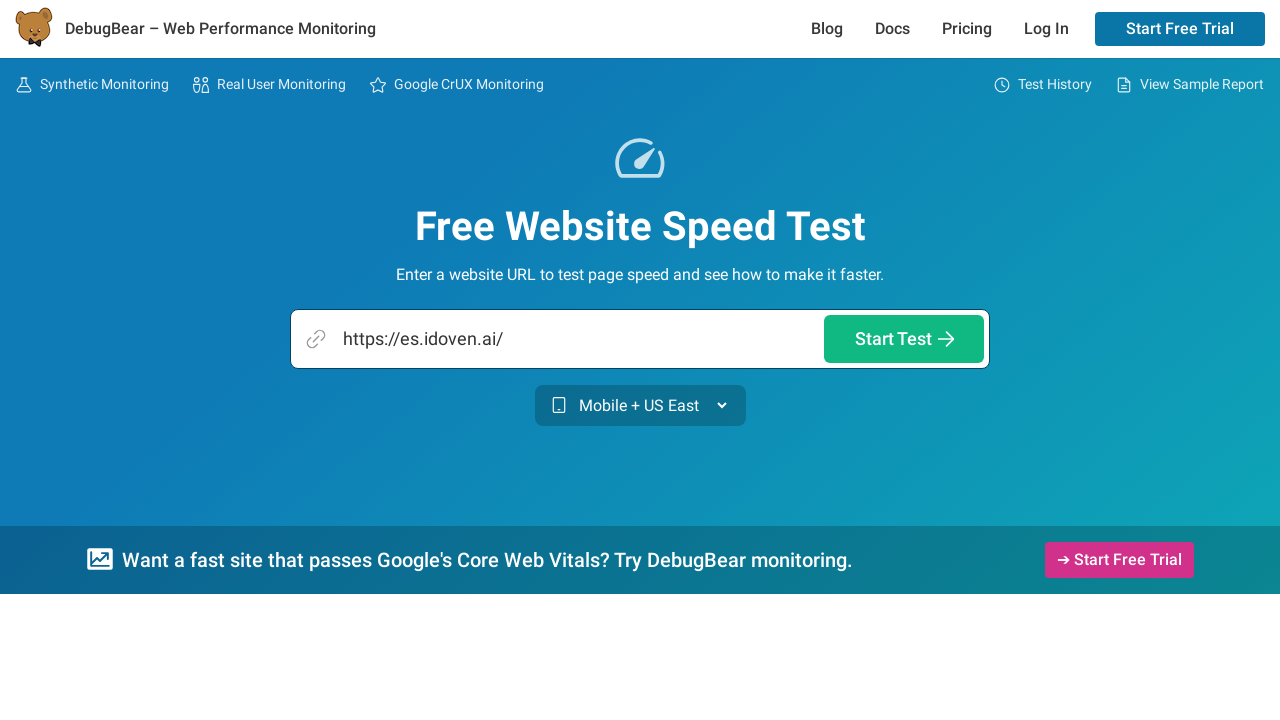

Submitted the speed test form by pressing Enter on input[name='url']
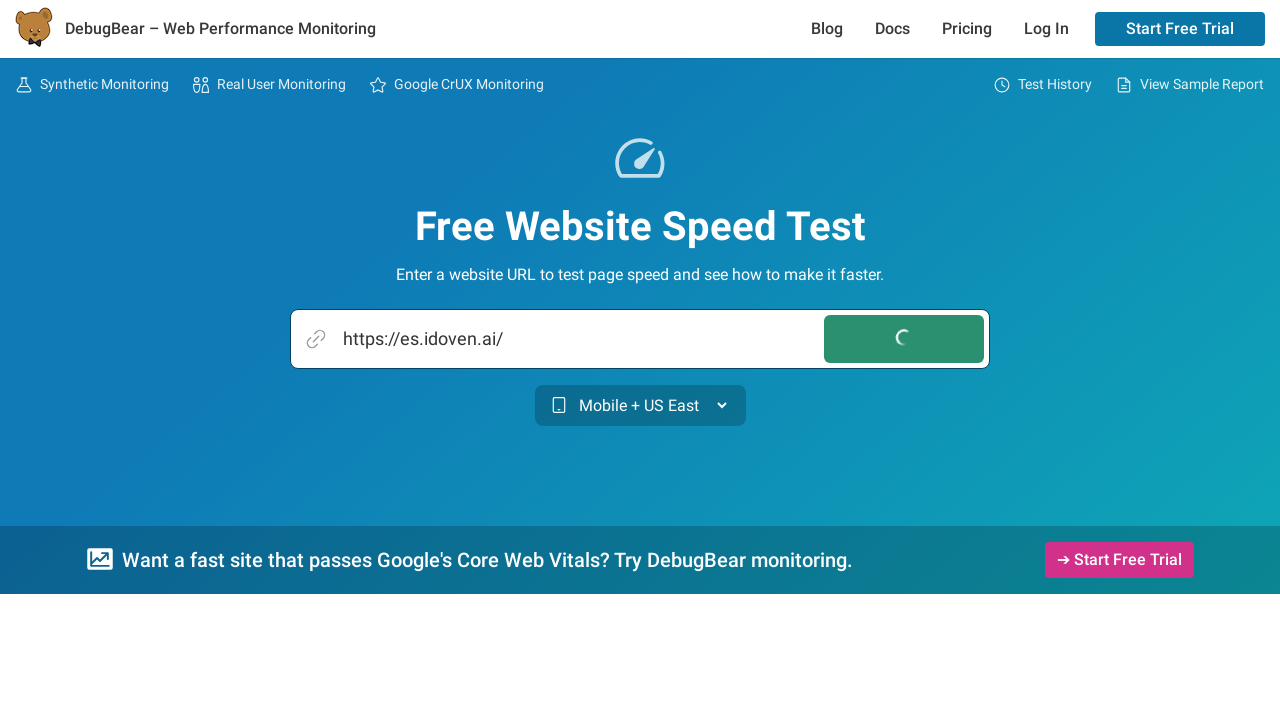

Waited 5 seconds for the test to process
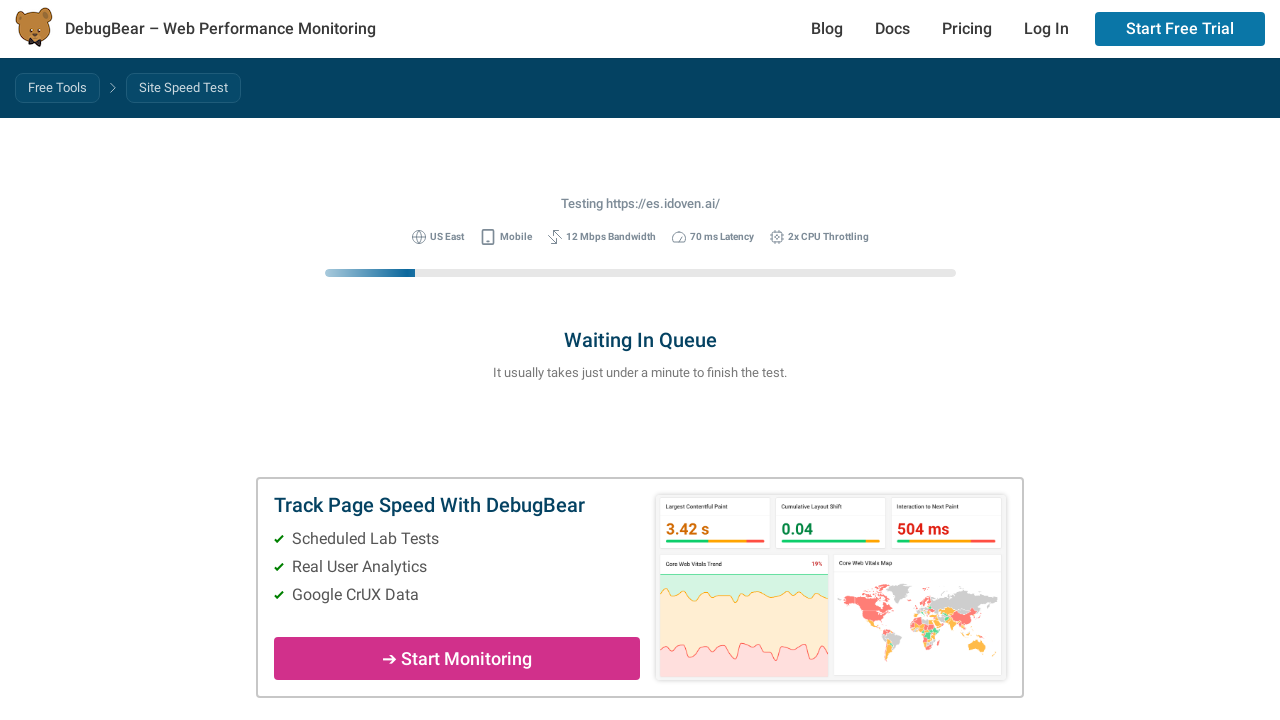

Opened a new page/tab
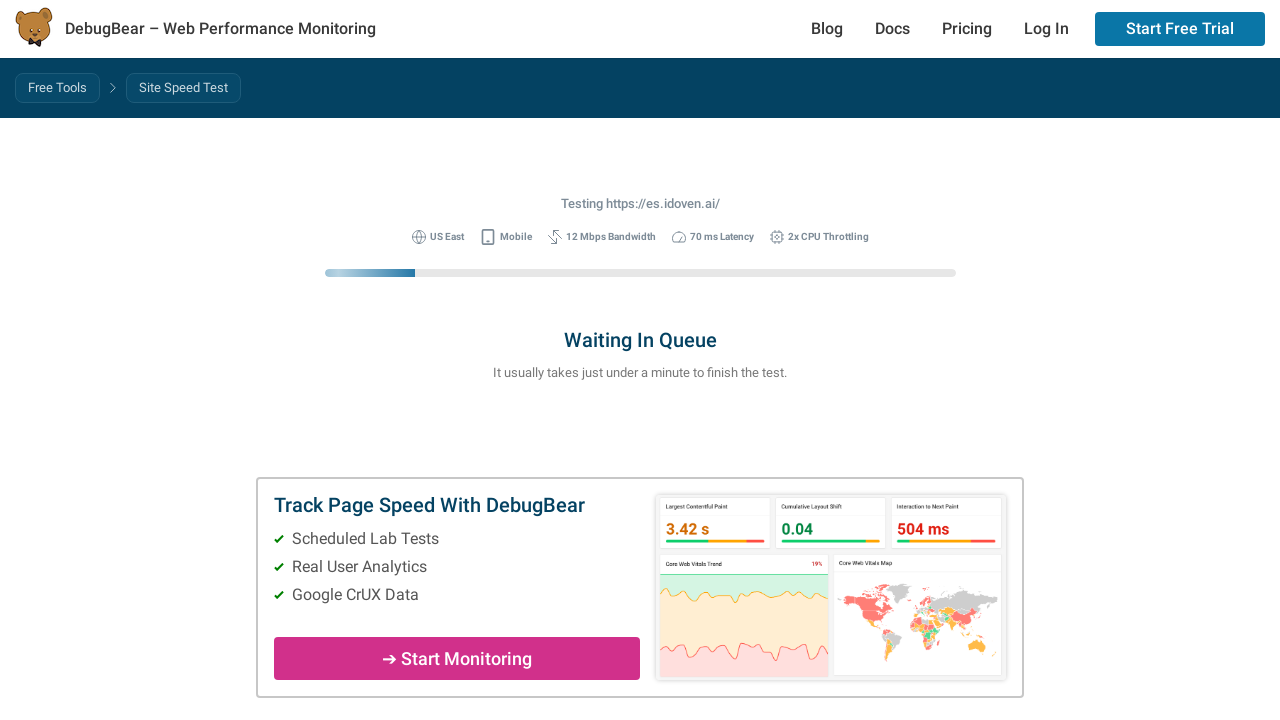

Navigated to the test result overview page in the new tab
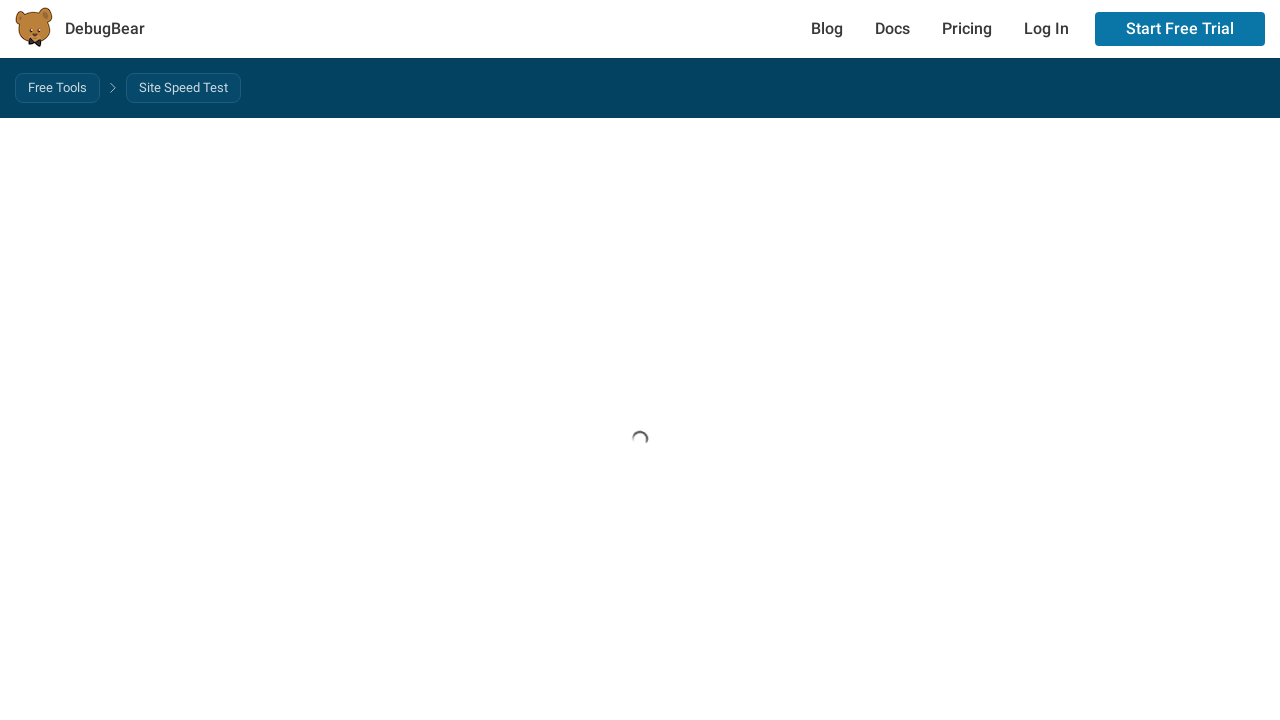

Waited for the new page to reach 'domcontentloaded' state
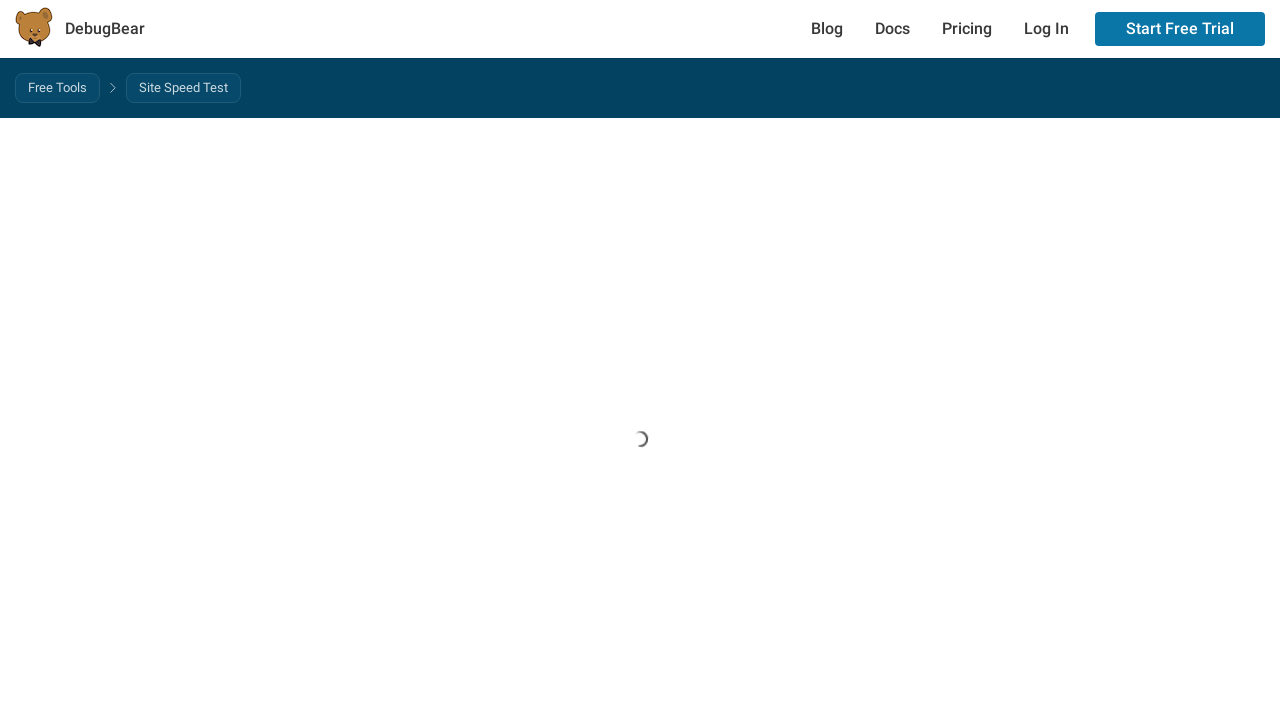

Closed the new page/tab
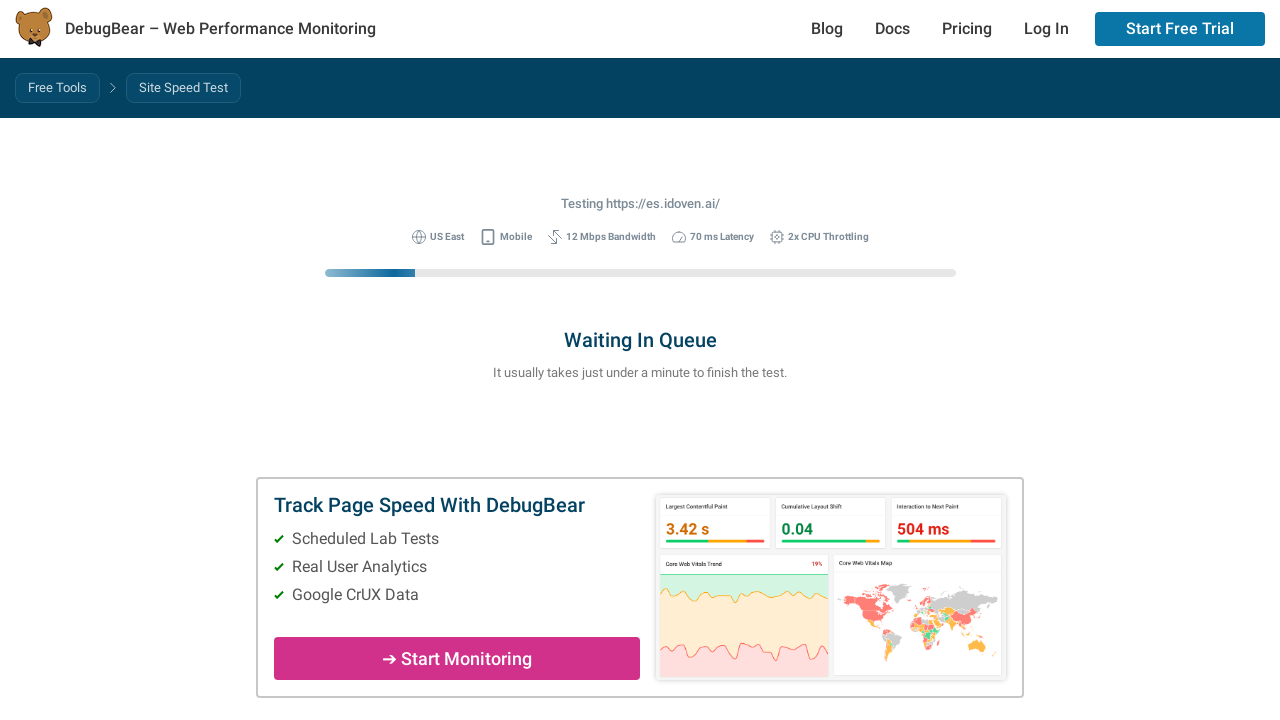

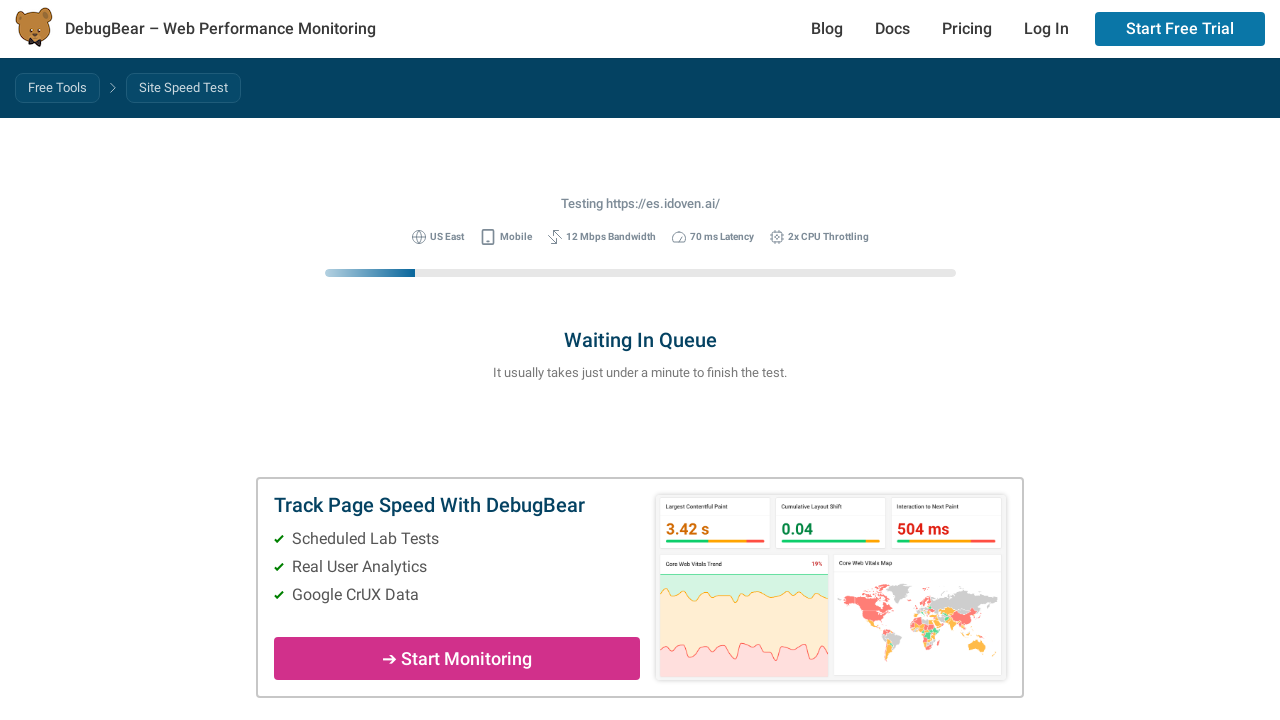